Tests clicking on the 'Widget Factory' link using JavaScript execution and verifies navigation to the expected URL.

Starting URL: https://jqueryui.com/droppable/

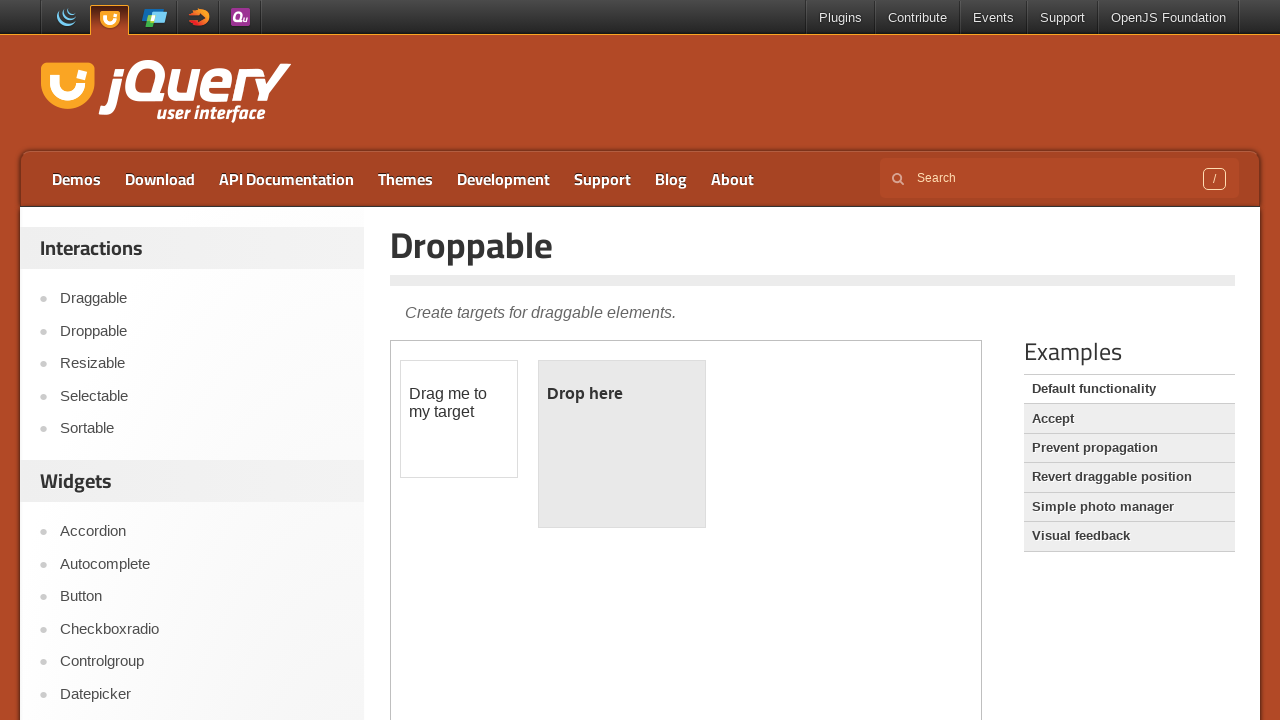

Located Widget Factory element using XPath selector
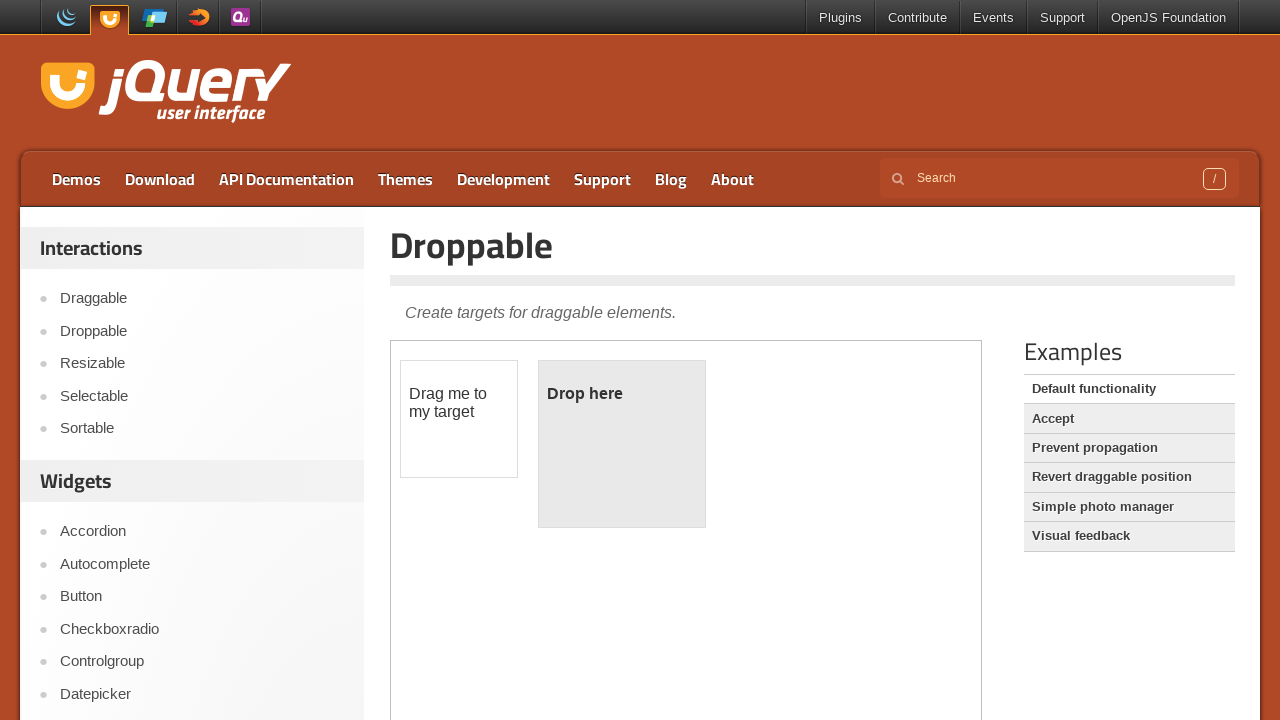

Clicked on Widget Factory link at (202, 361) on xpath=//*[text()='Widget Factory']
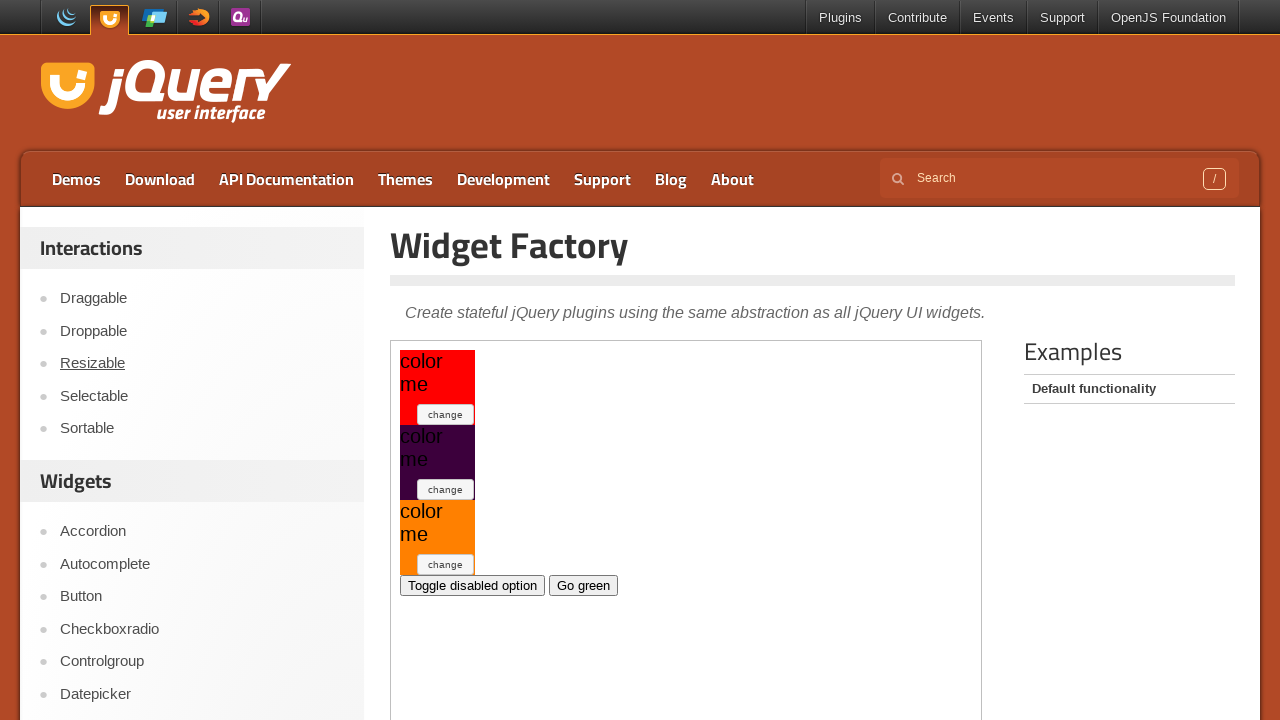

Navigation to Widget Factory page completed, URL verified as https://jqueryui.com/widget/
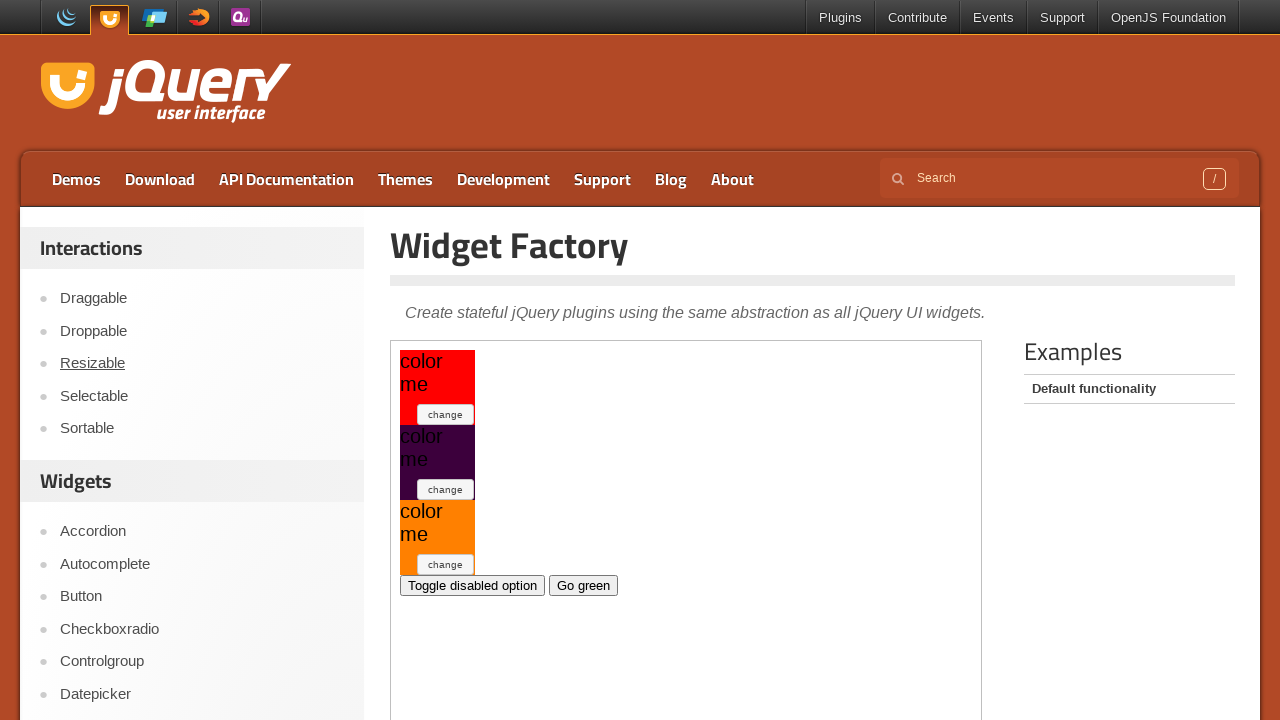

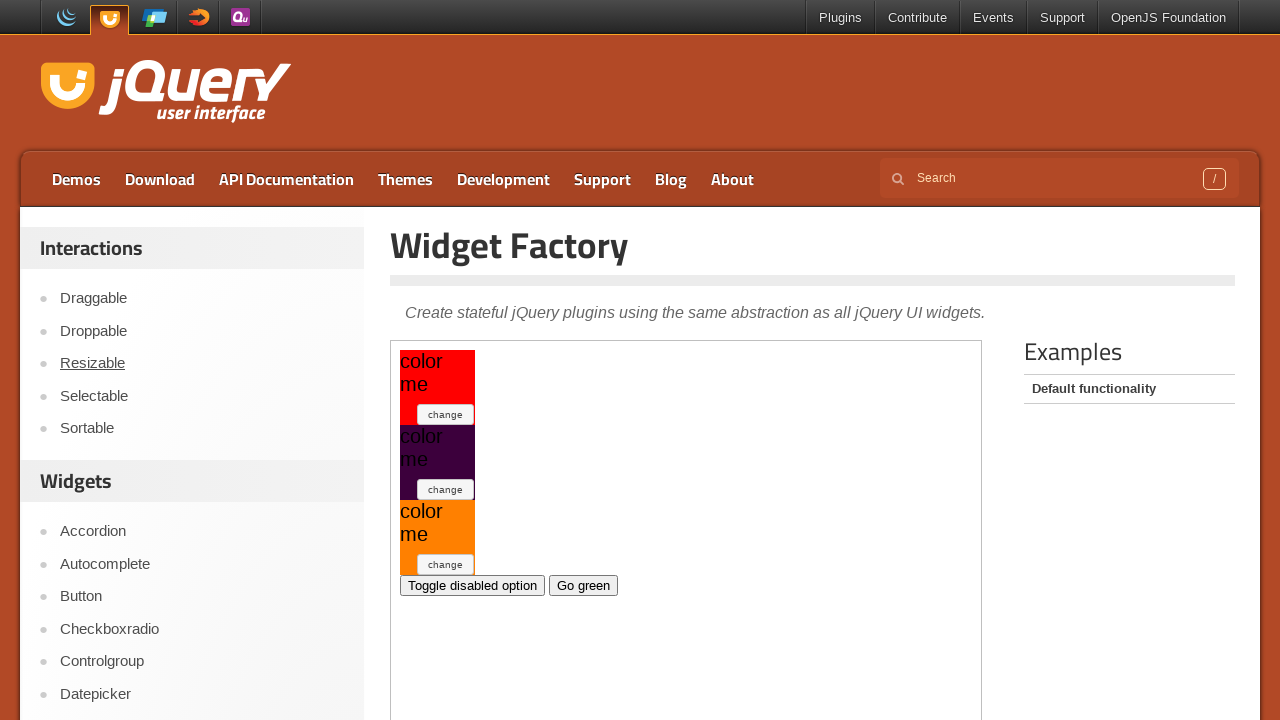